Tests that browser back button navigates through filter history correctly

Starting URL: https://demo.playwright.dev/todomvc

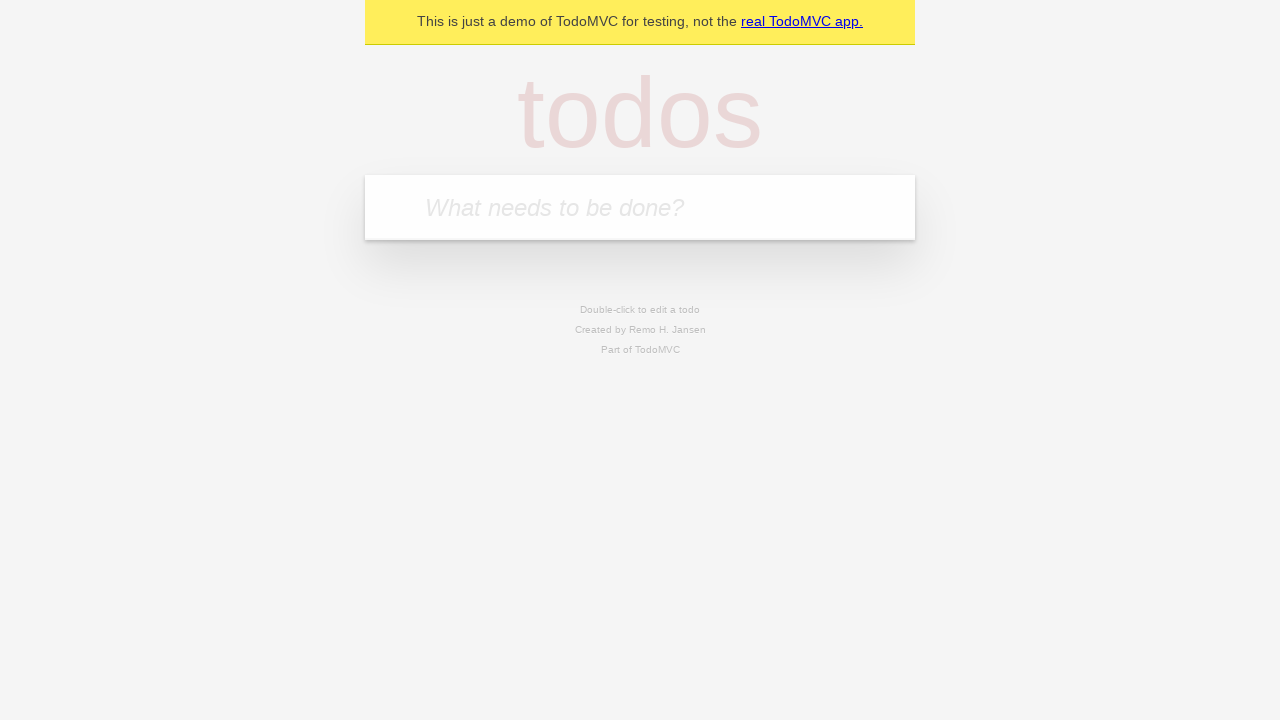

Filled new todo field with 'buy some cheese' on internal:attr=[placeholder="What needs to be done?"i]
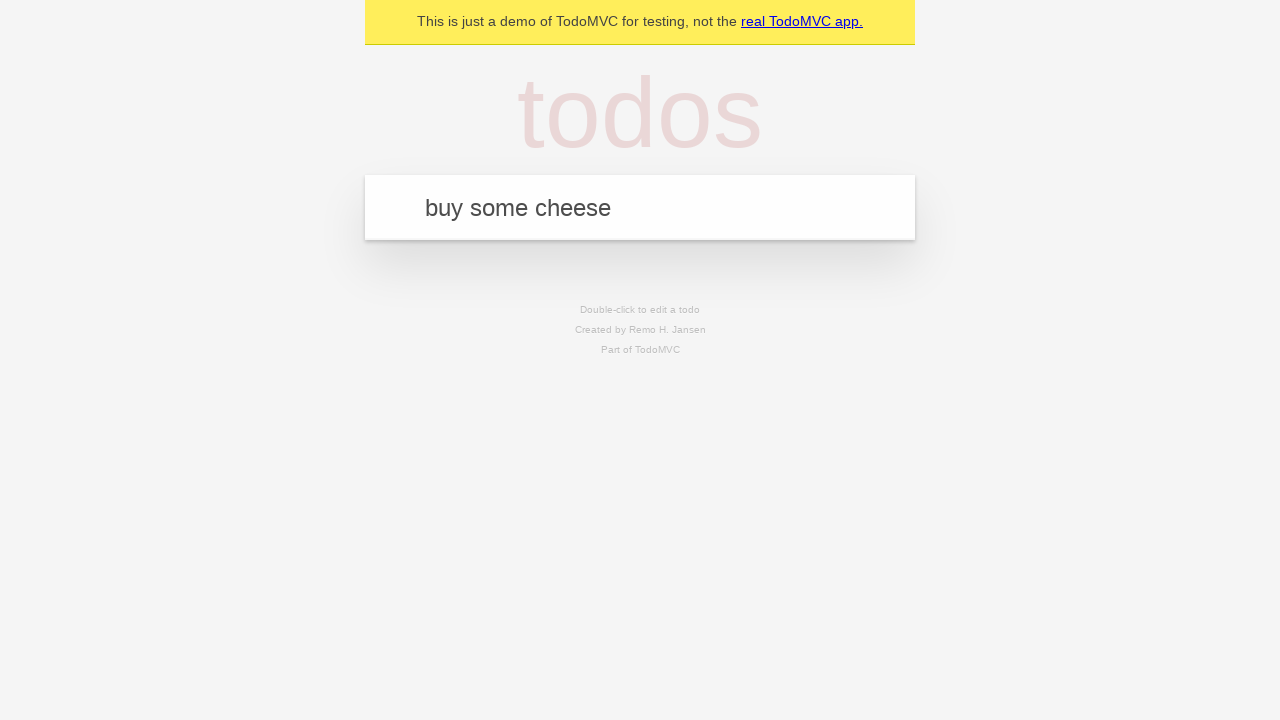

Pressed Enter to create todo 'buy some cheese' on internal:attr=[placeholder="What needs to be done?"i]
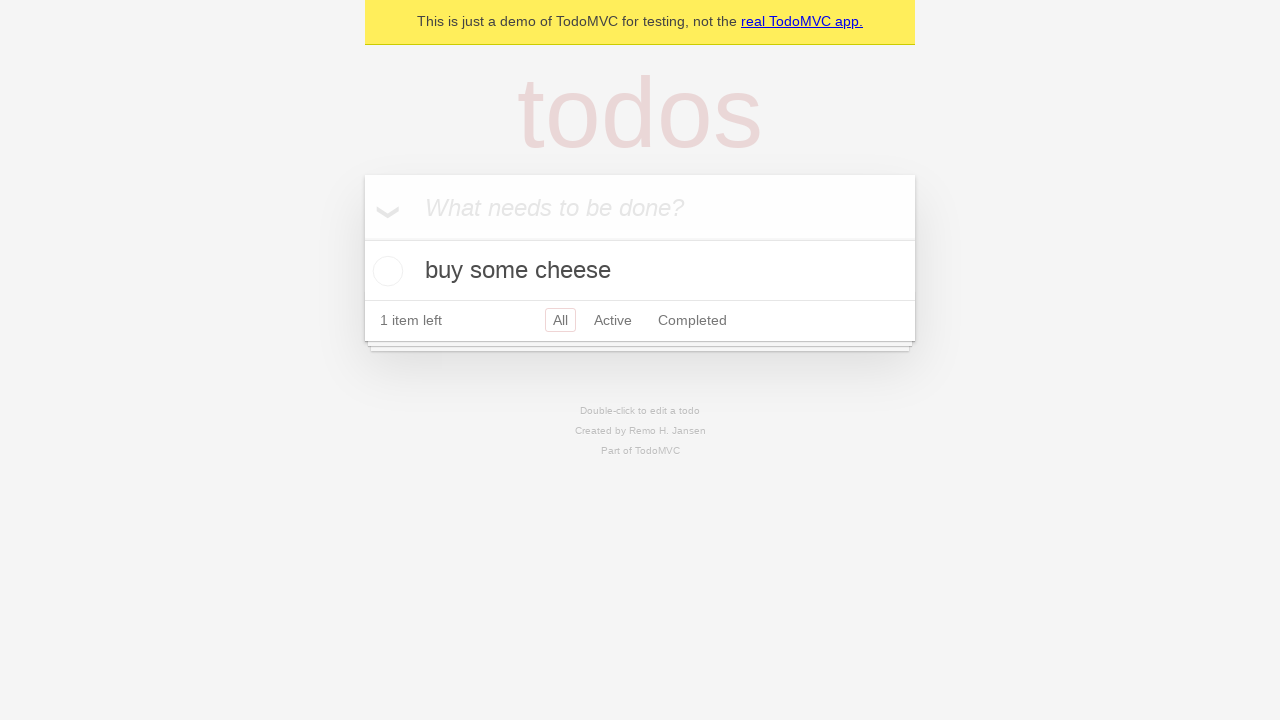

Filled new todo field with 'feed the cat' on internal:attr=[placeholder="What needs to be done?"i]
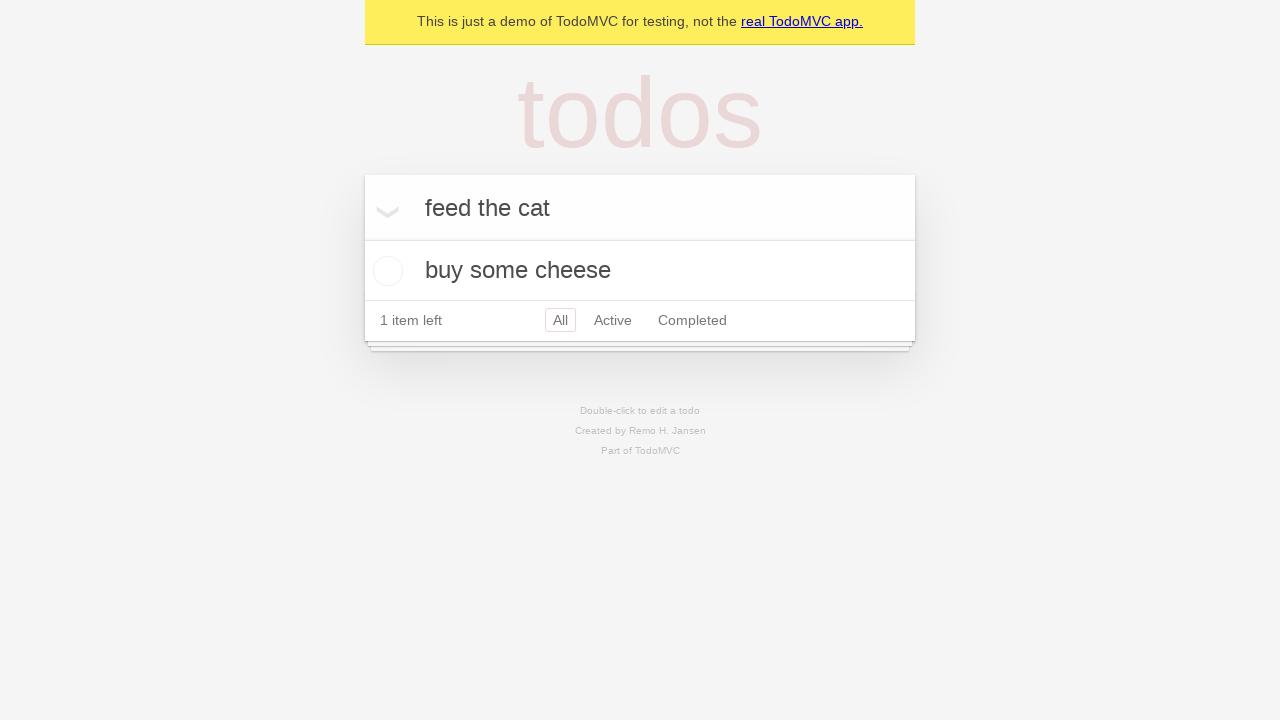

Pressed Enter to create todo 'feed the cat' on internal:attr=[placeholder="What needs to be done?"i]
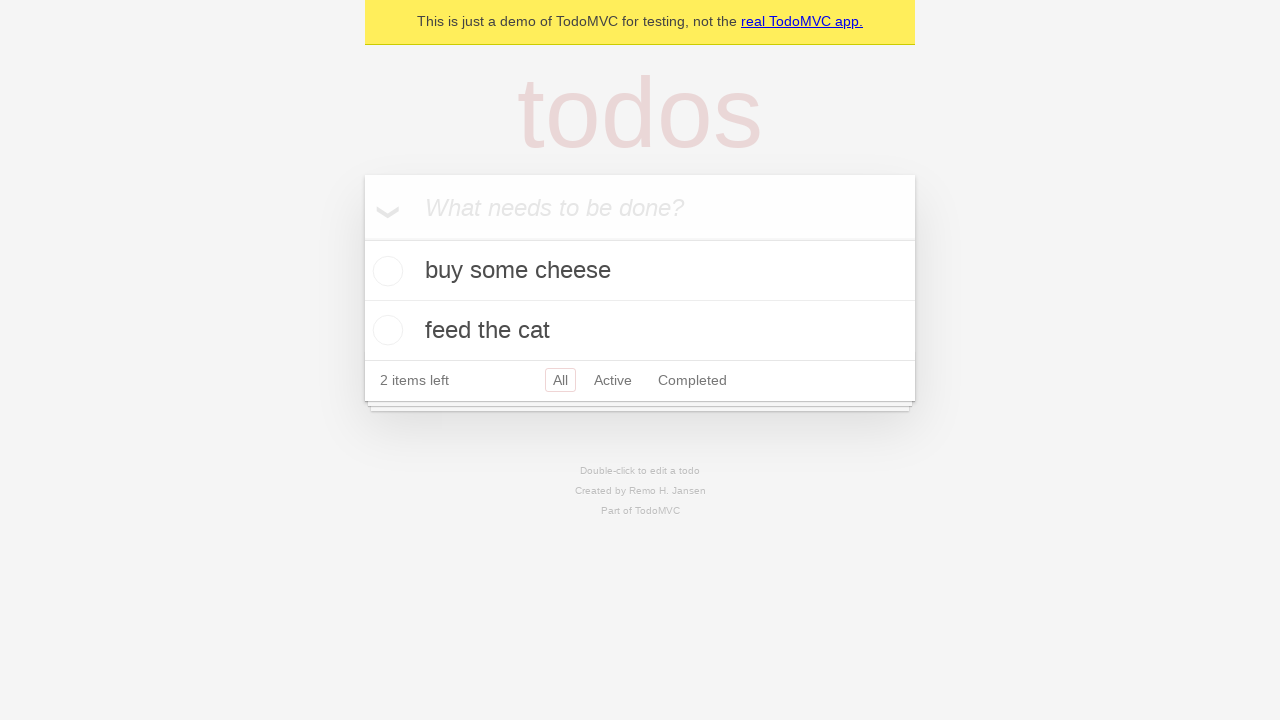

Filled new todo field with 'book a doctors appointment' on internal:attr=[placeholder="What needs to be done?"i]
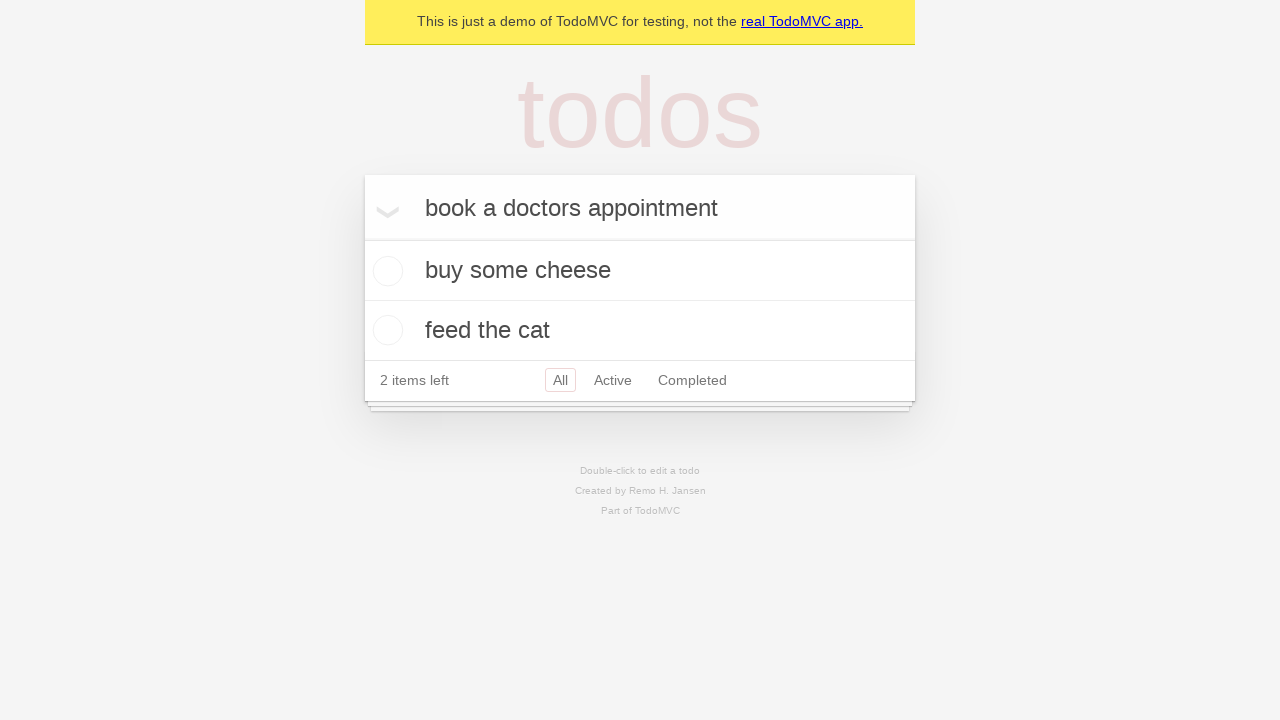

Pressed Enter to create todo 'book a doctors appointment' on internal:attr=[placeholder="What needs to be done?"i]
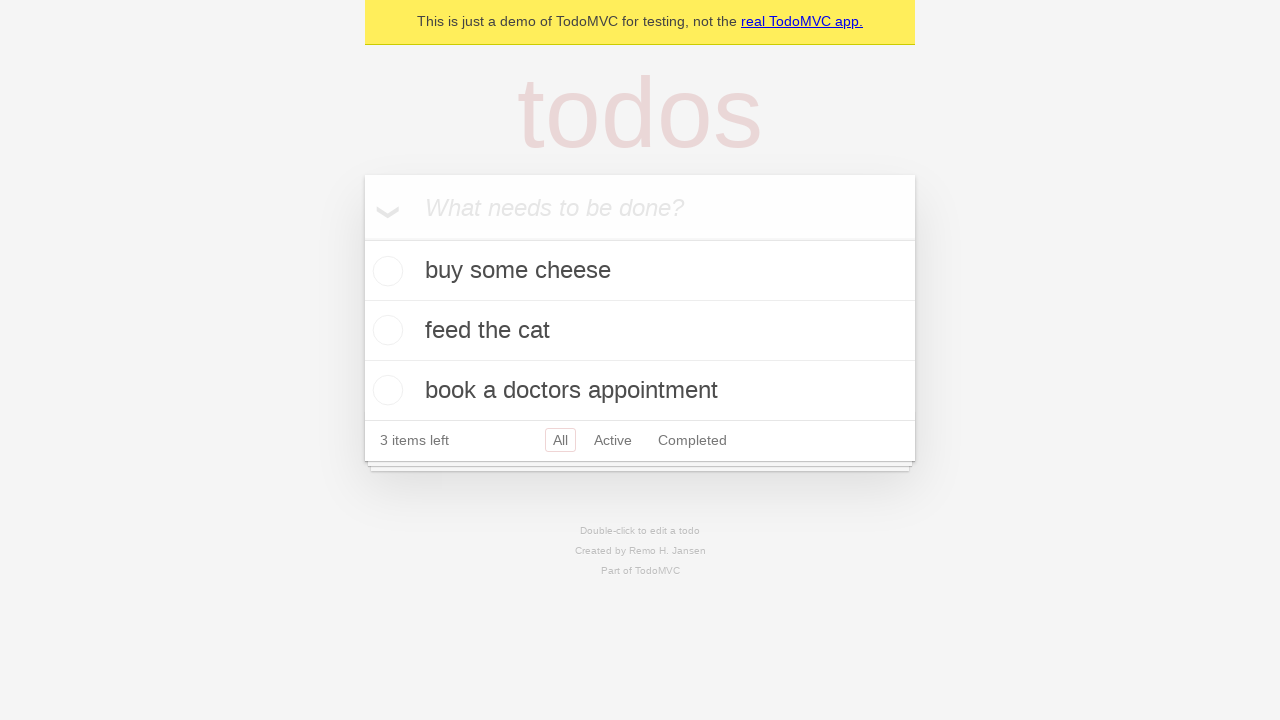

Checked the checkbox for second todo item to mark as completed at (385, 330) on internal:testid=[data-testid="todo-item"s] >> nth=1 >> internal:role=checkbox
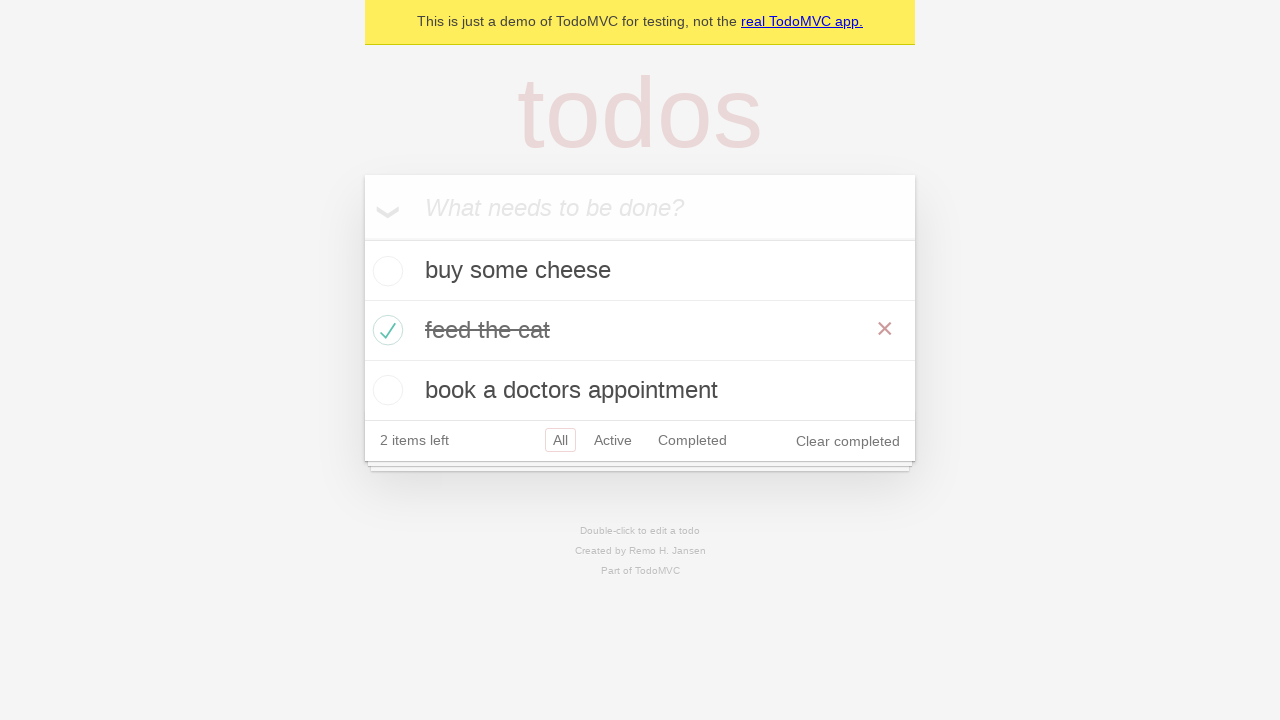

Clicked 'All' filter link at (560, 440) on internal:role=link[name="All"i]
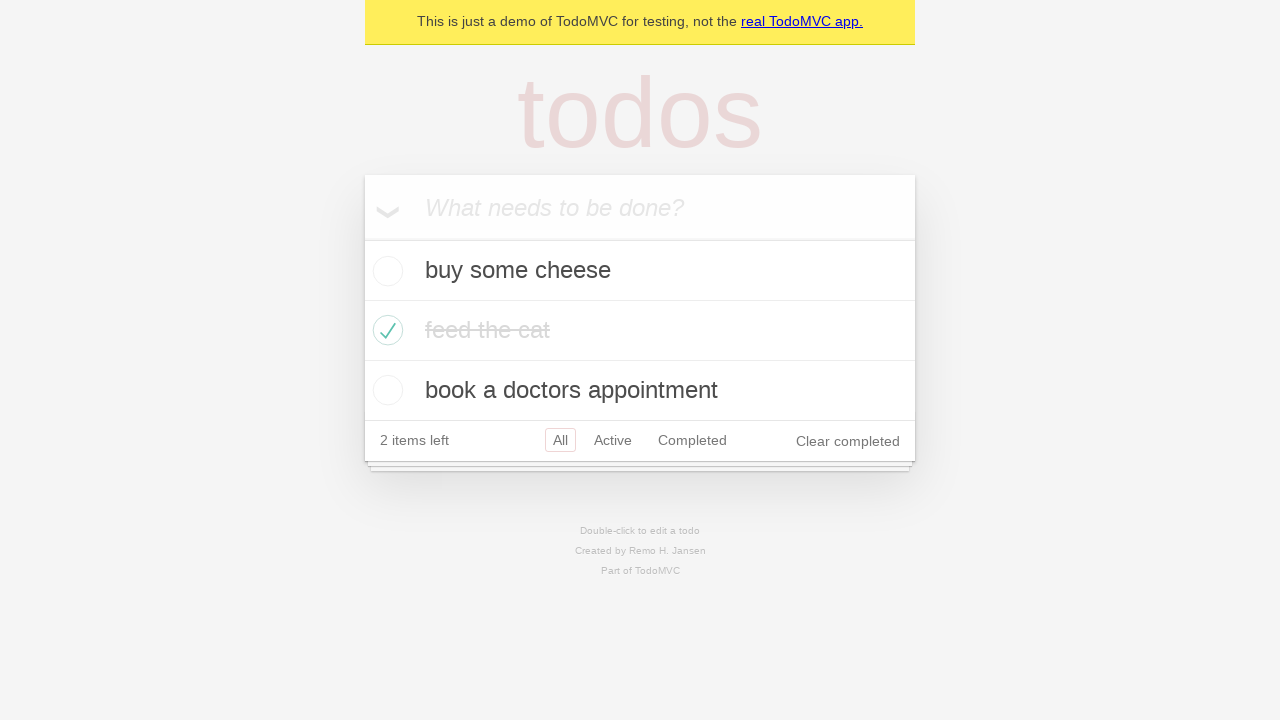

Clicked 'Active' filter link at (613, 440) on internal:role=link[name="Active"i]
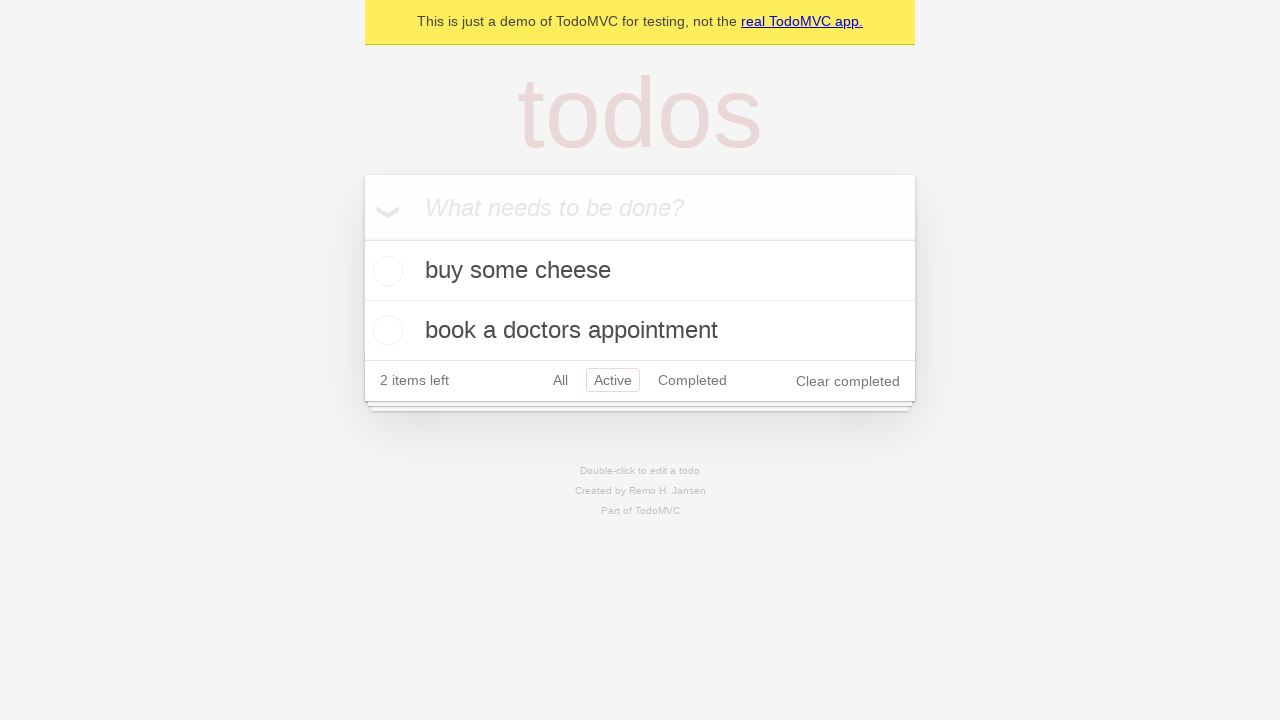

Clicked 'Completed' filter link at (692, 380) on internal:role=link[name="Completed"i]
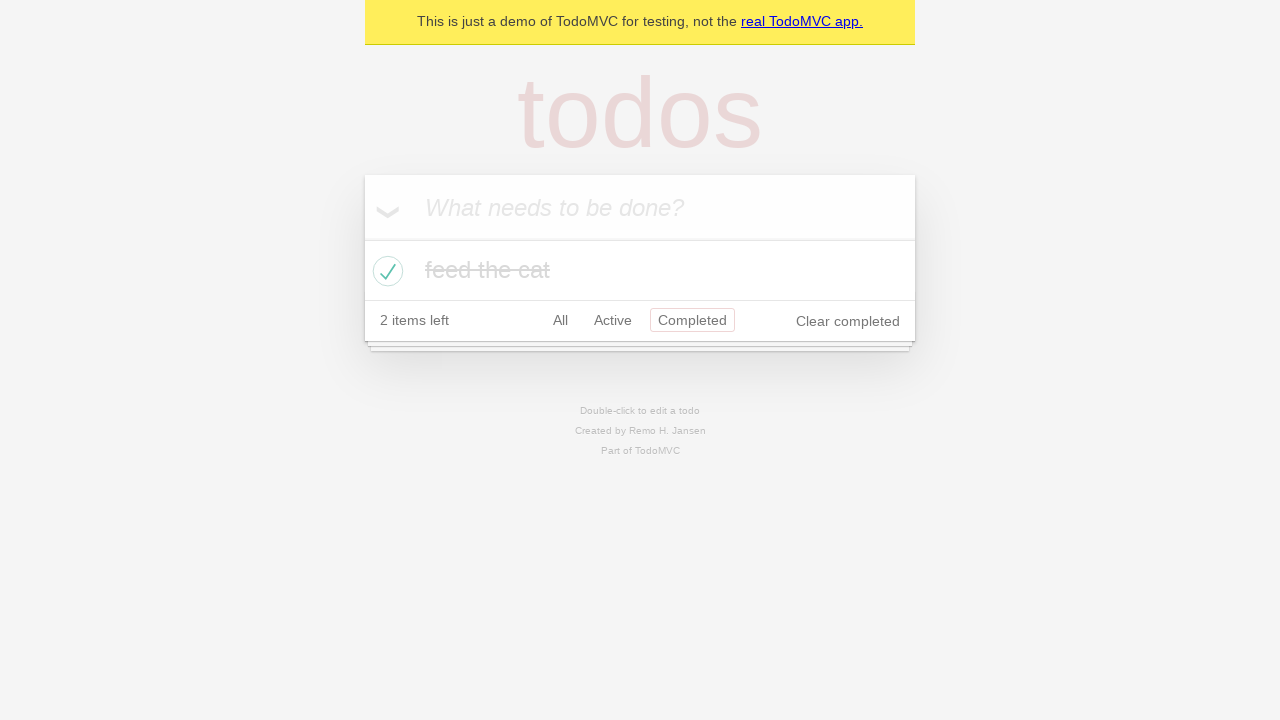

Navigated back from 'Completed' filter (back to 'Active')
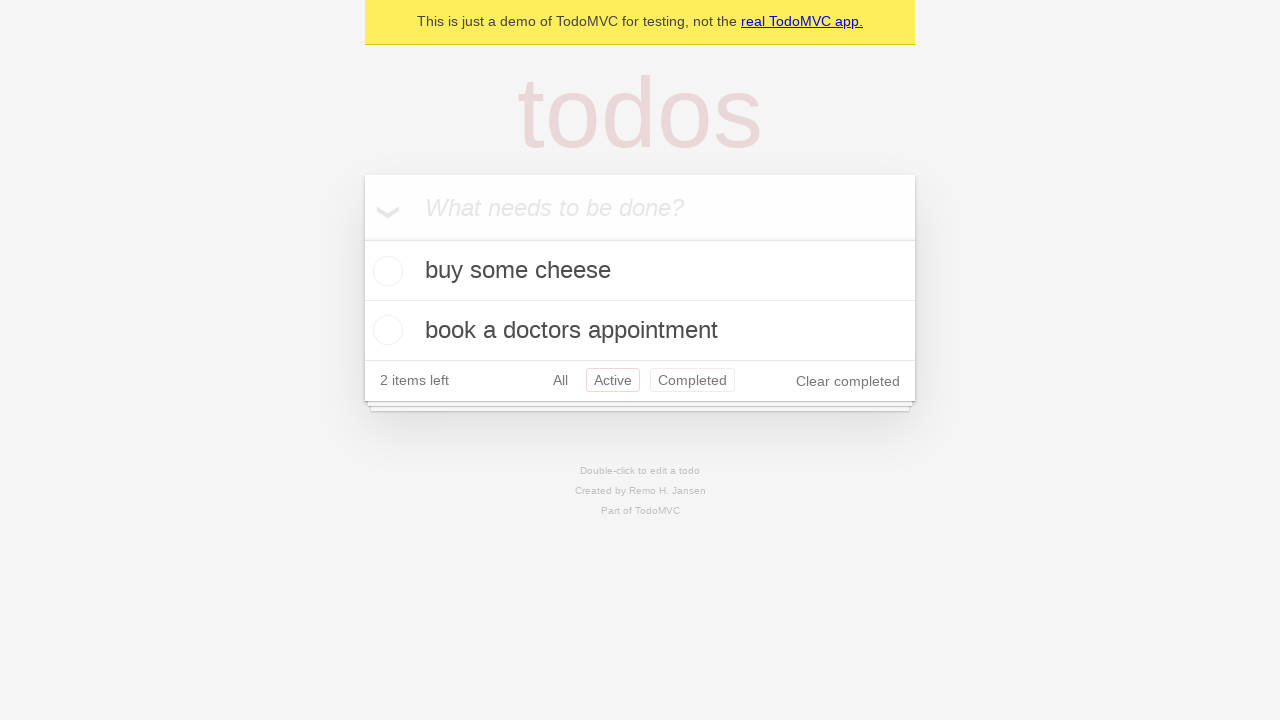

Navigated back from 'Active' filter (back to 'All')
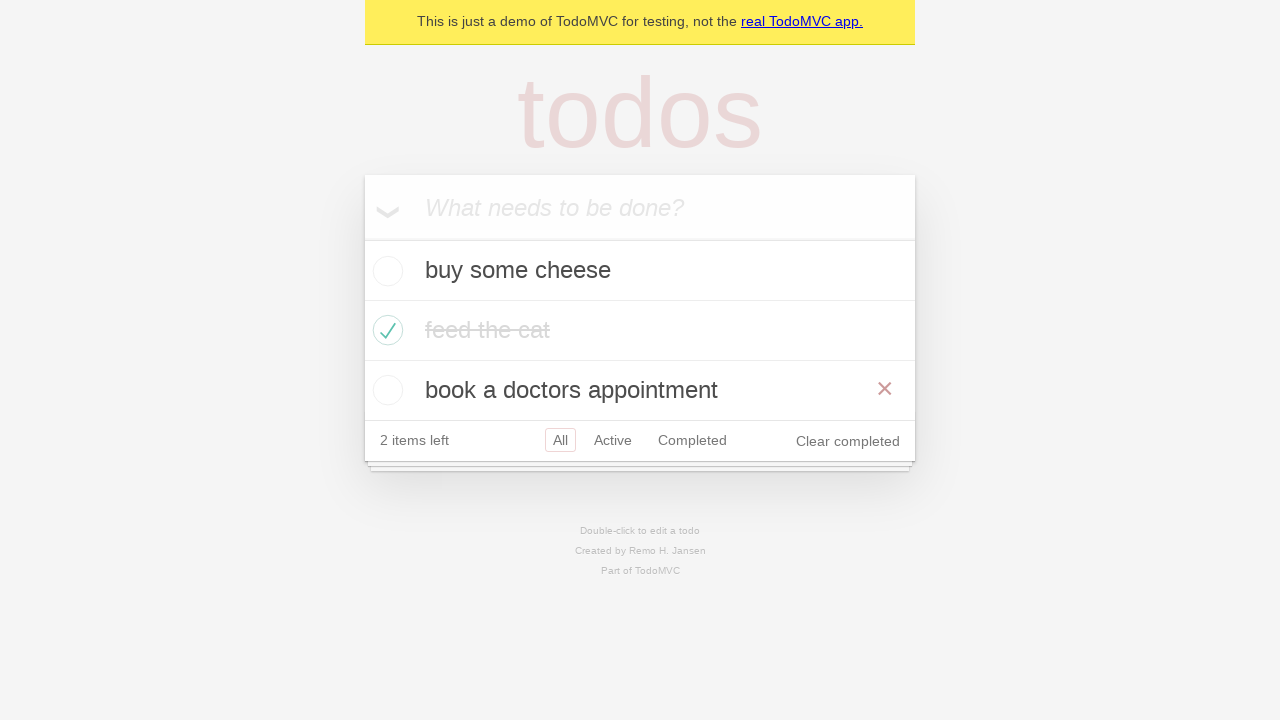

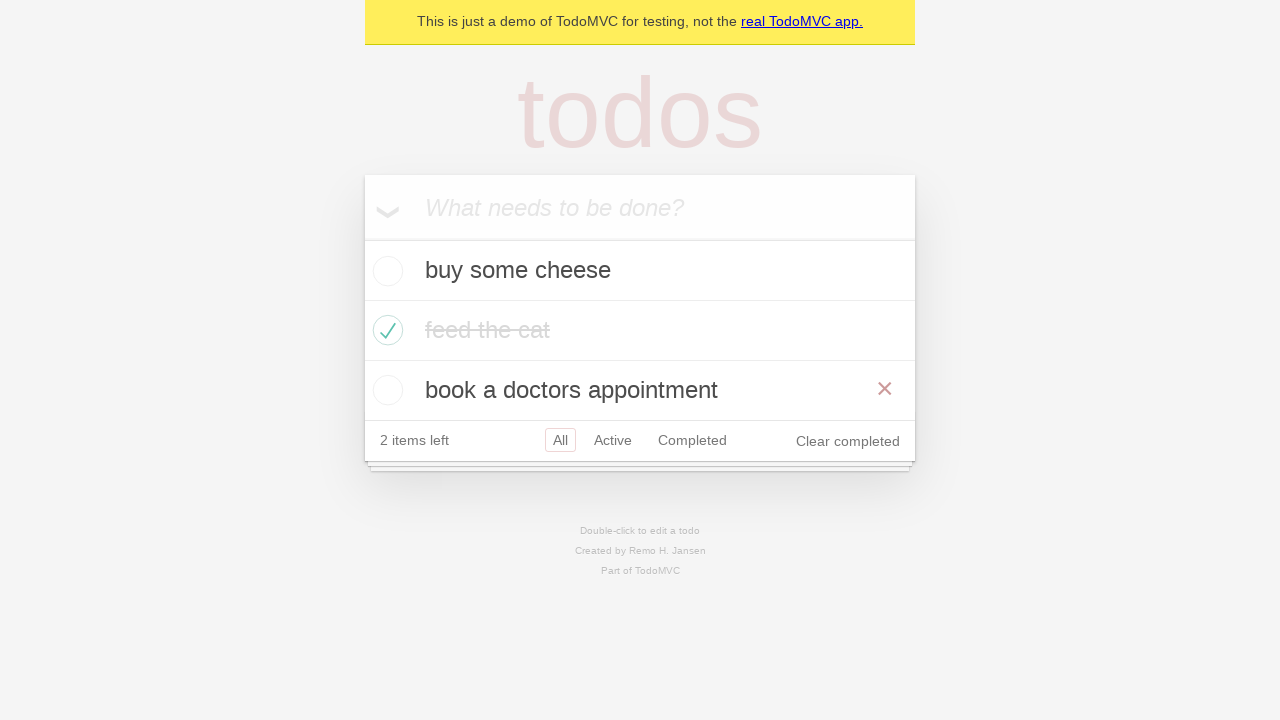